Tests jQuery UI drag and drop functionality by navigating to the demo page and dragging an element to a drop target

Starting URL: http://jqueryui.com/

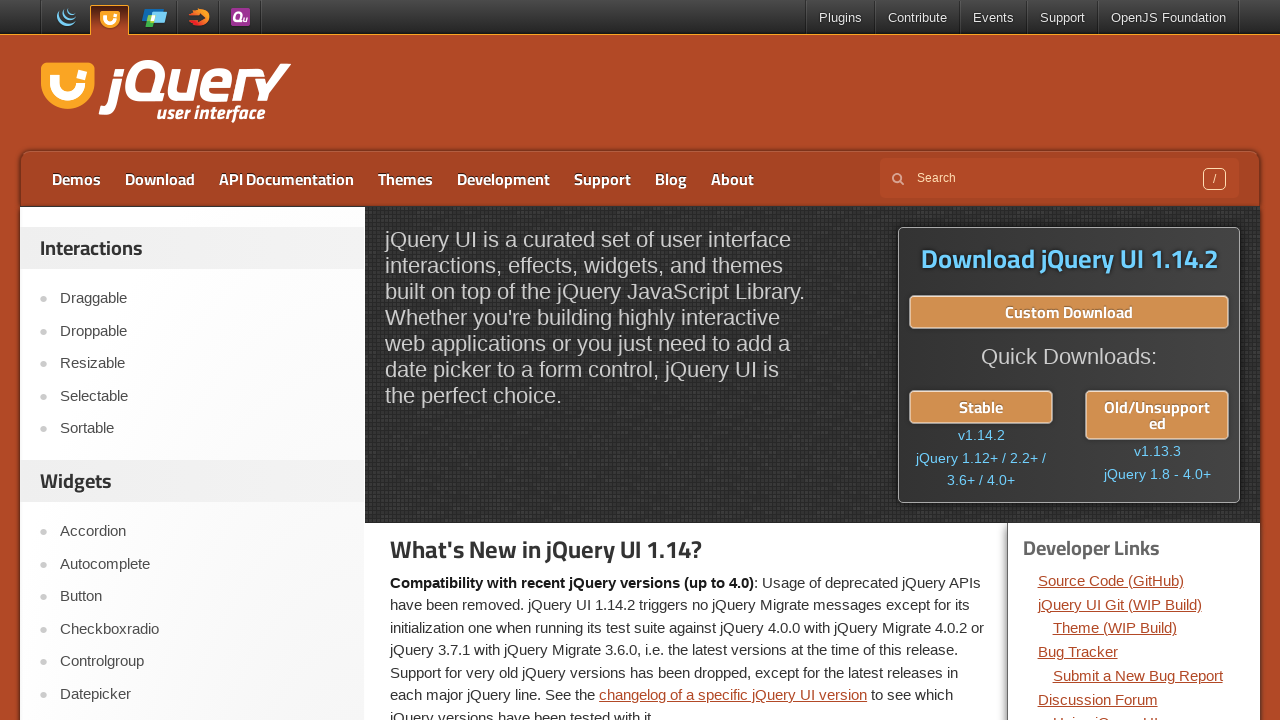

Navigated to jQuery UI homepage
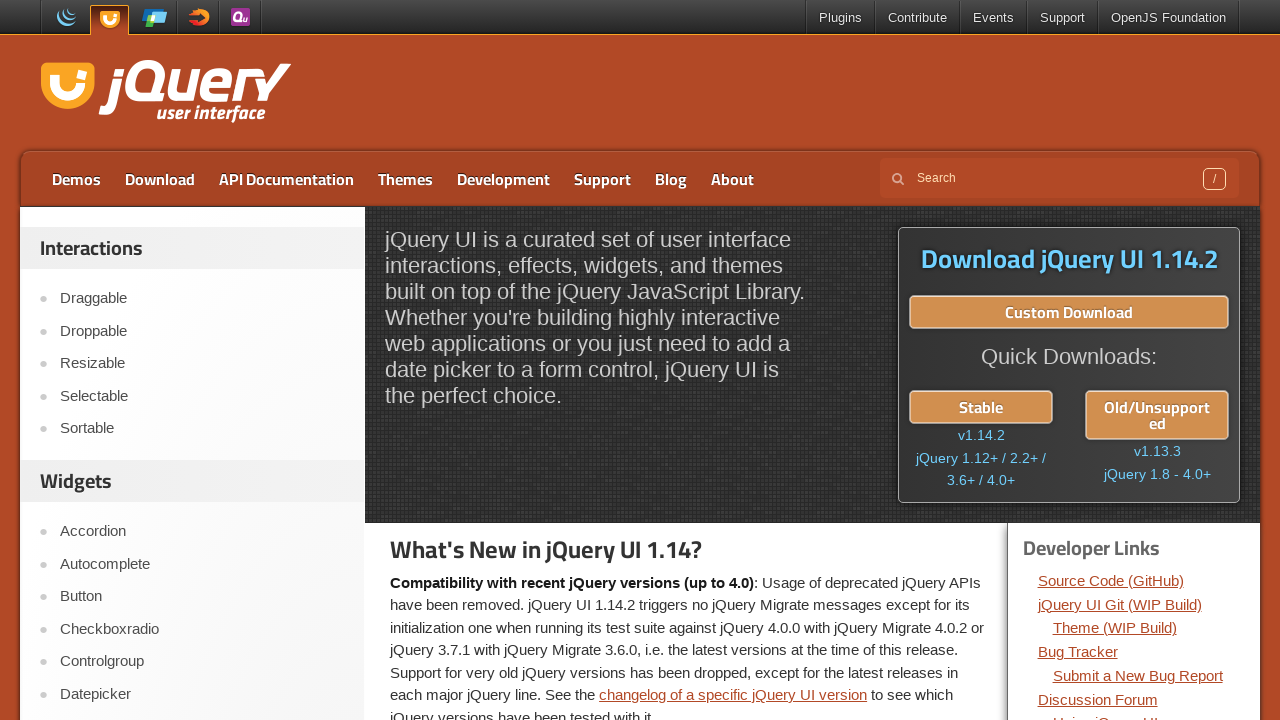

Clicked on the Droppable demo link in the sidebar at (202, 331) on xpath=//aside[1]/ul/li[2]/a
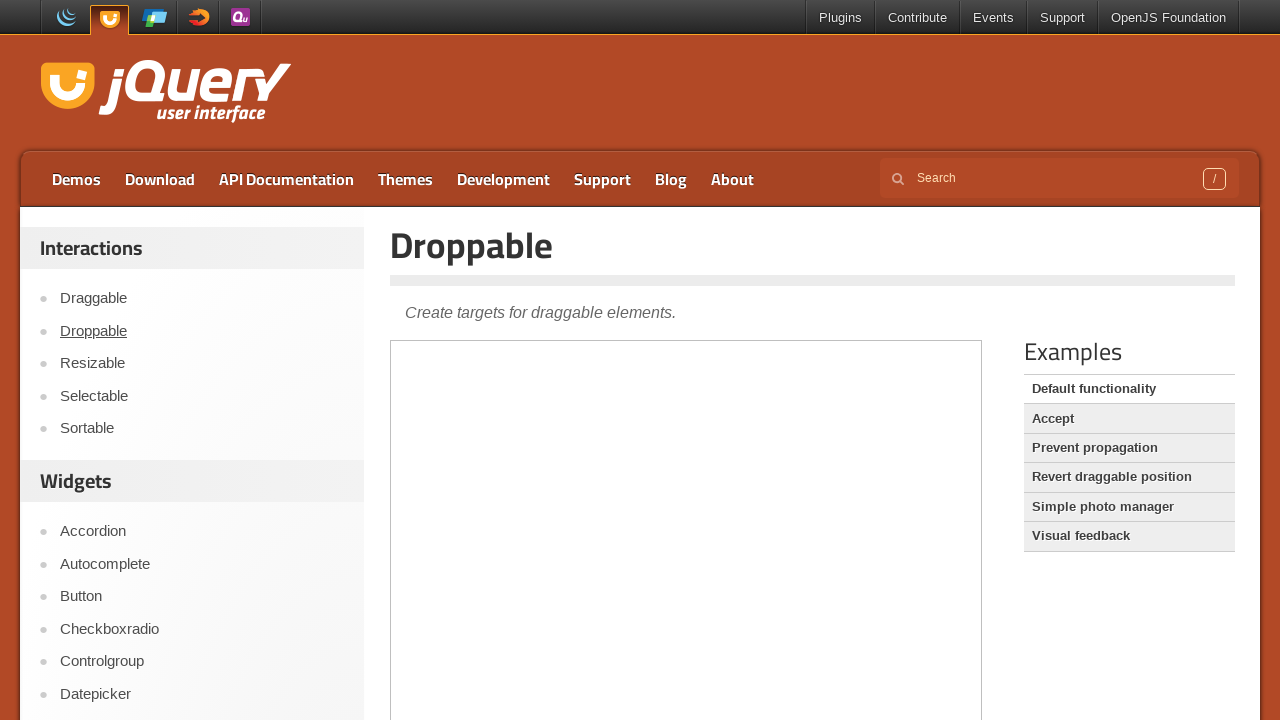

Located the demo iframe
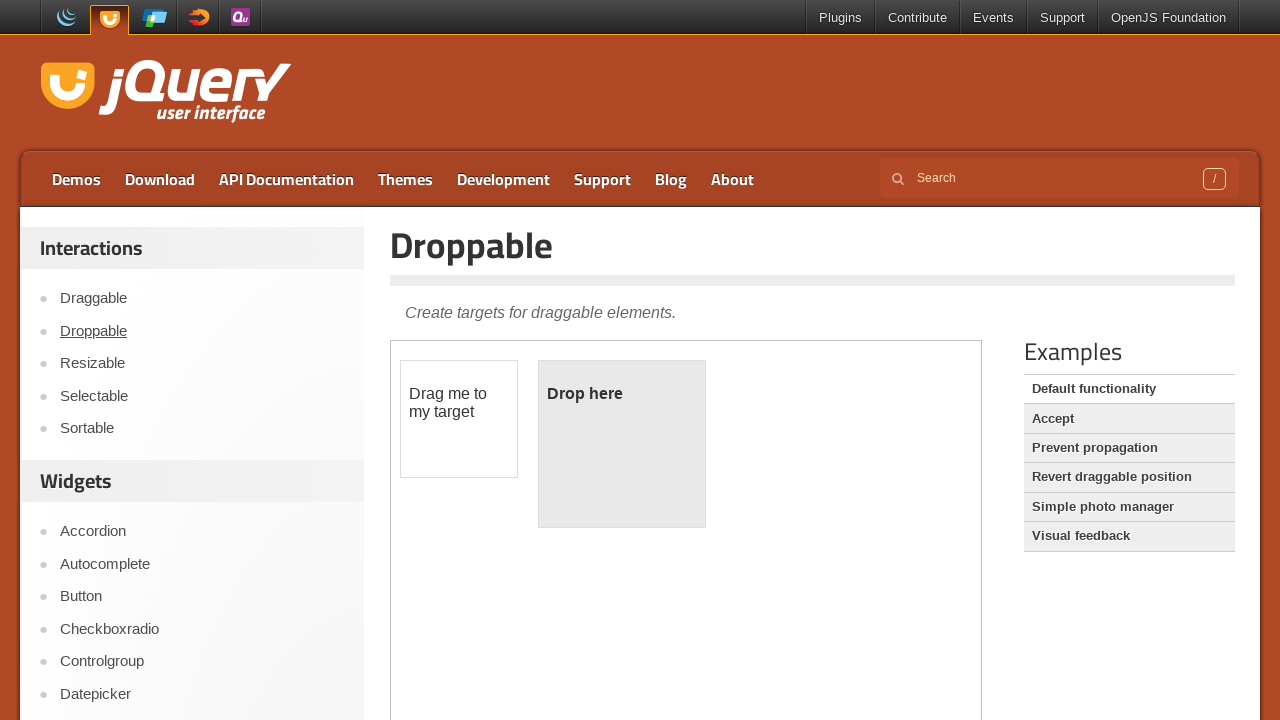

Located the draggable element
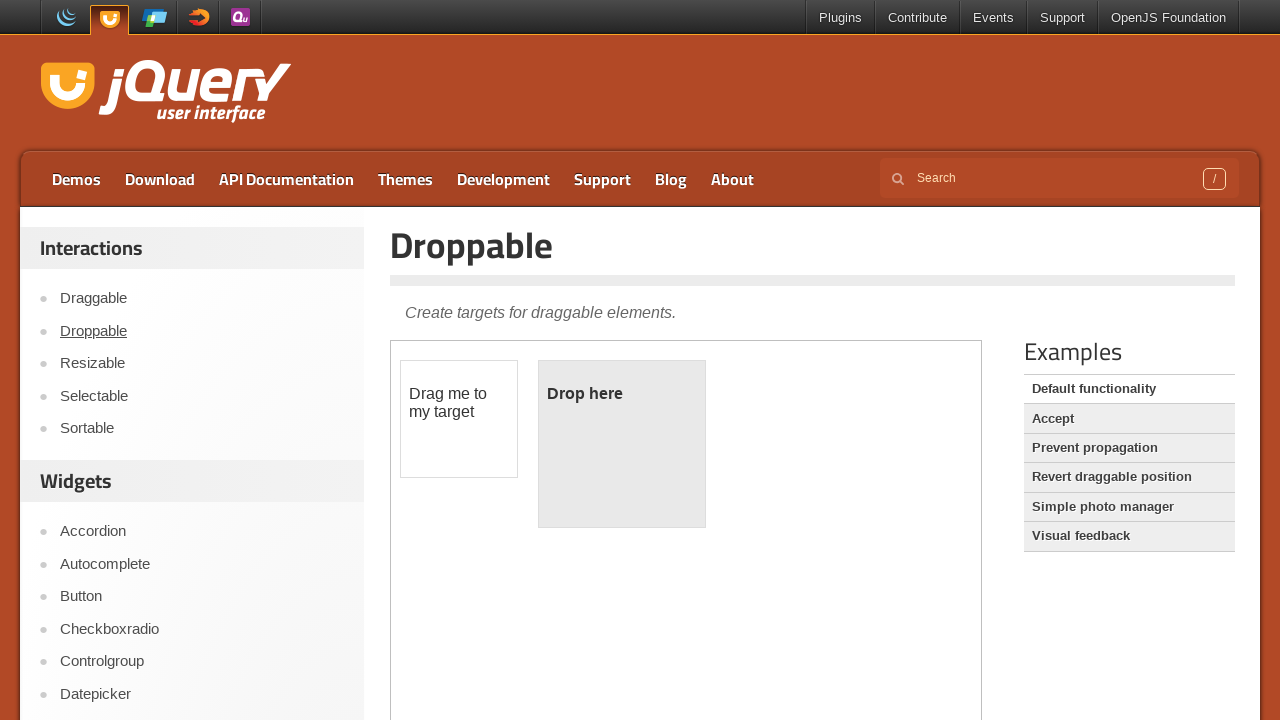

Located the droppable target element
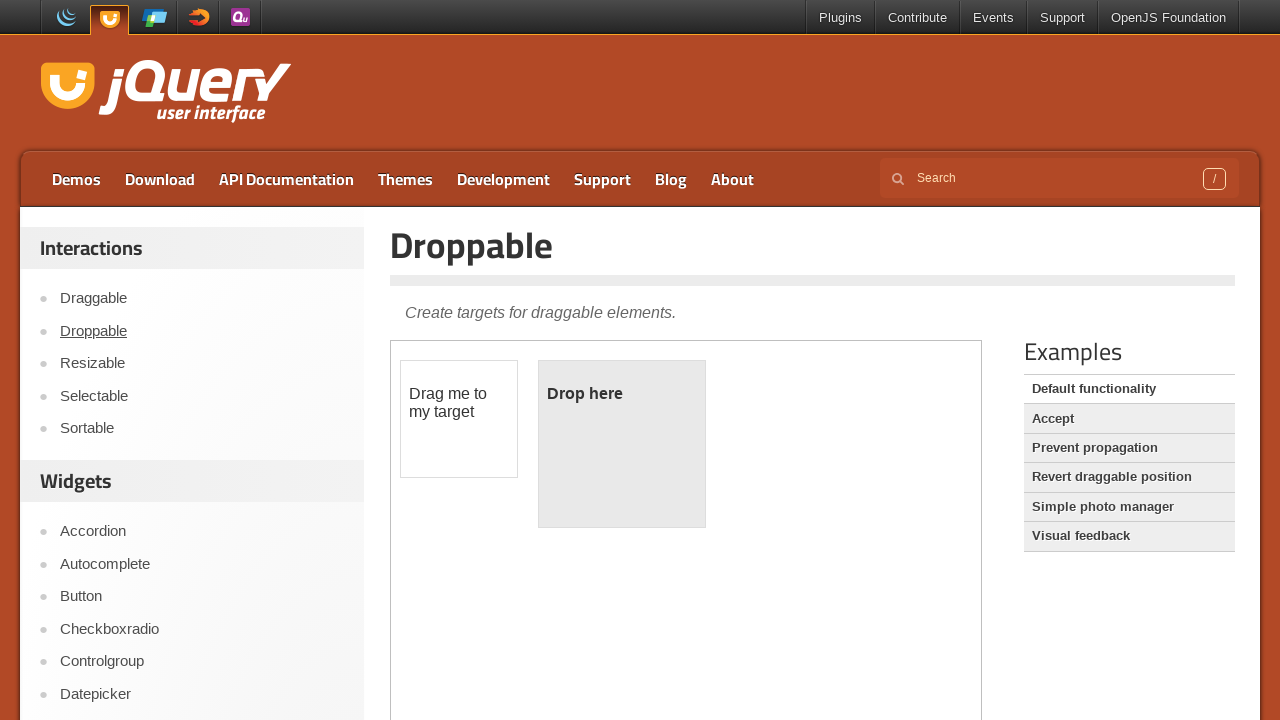

Dragged the draggable element to the droppable target at (622, 444)
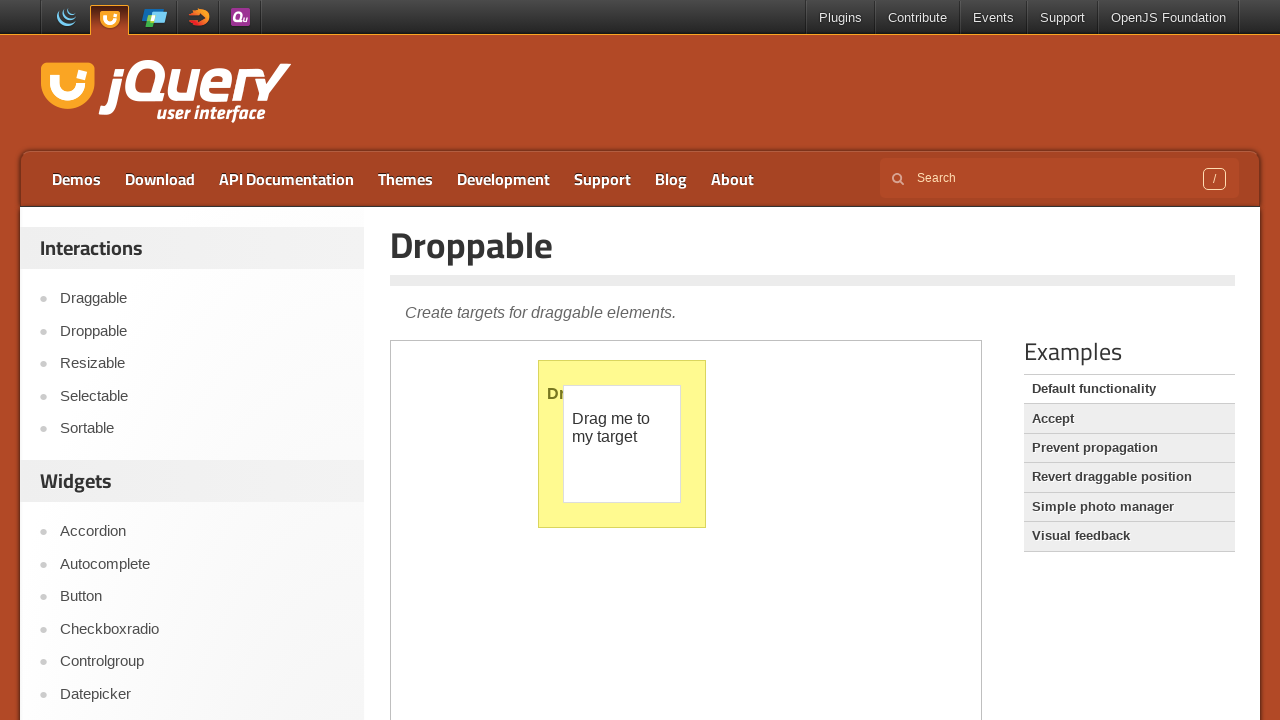

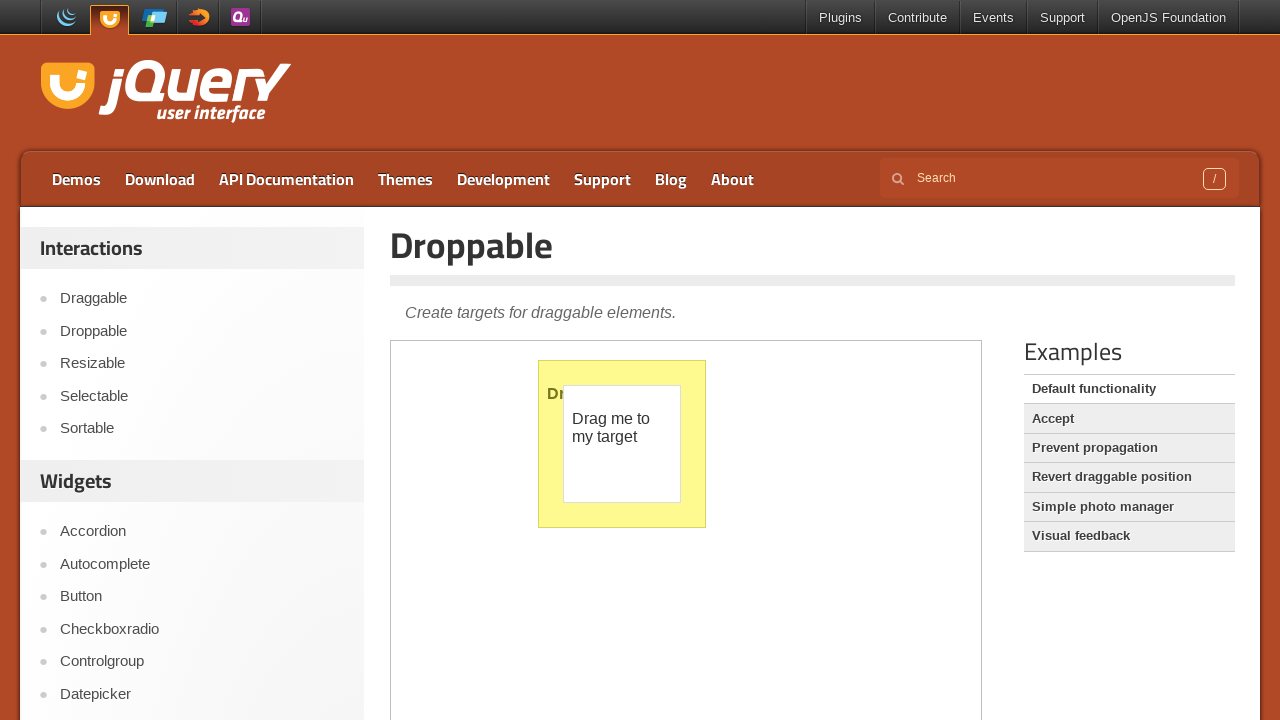